Tests a sum calculator form by entering two numbers and verifying the calculated result

Starting URL: https://www.lambdatest.com/selenium-playground/simple-form-demo

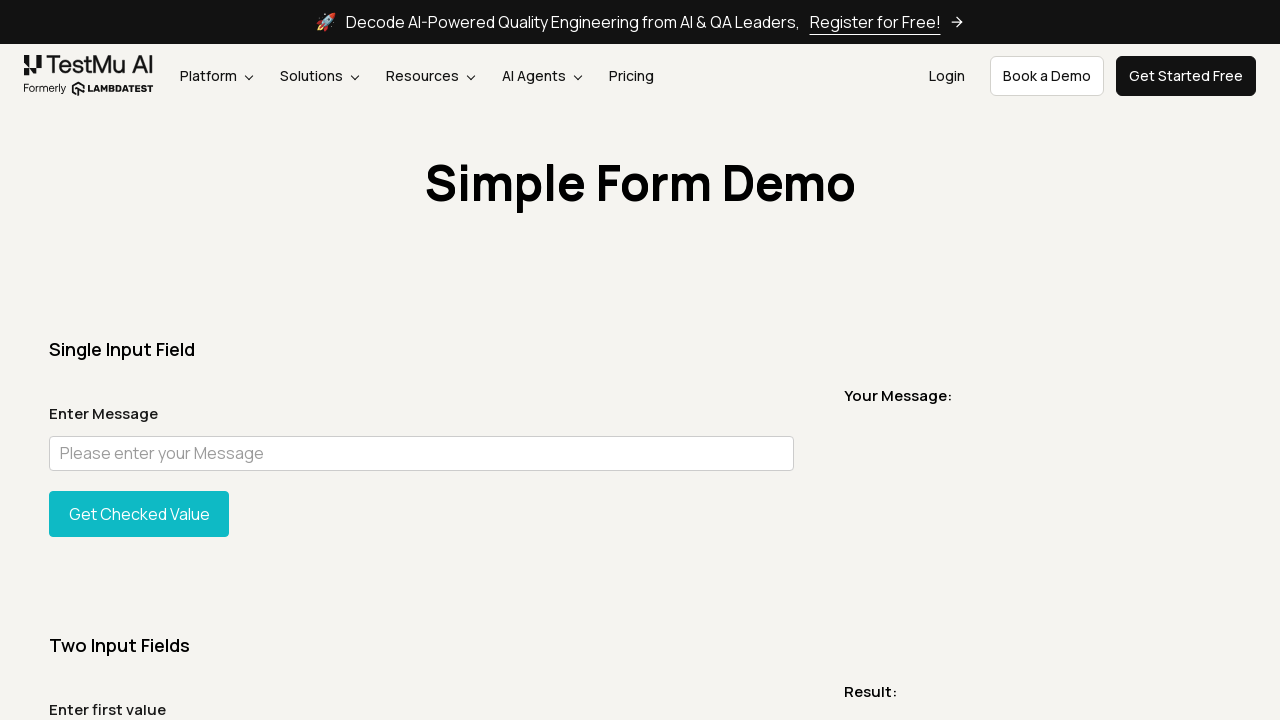

Scrolled first value input into view
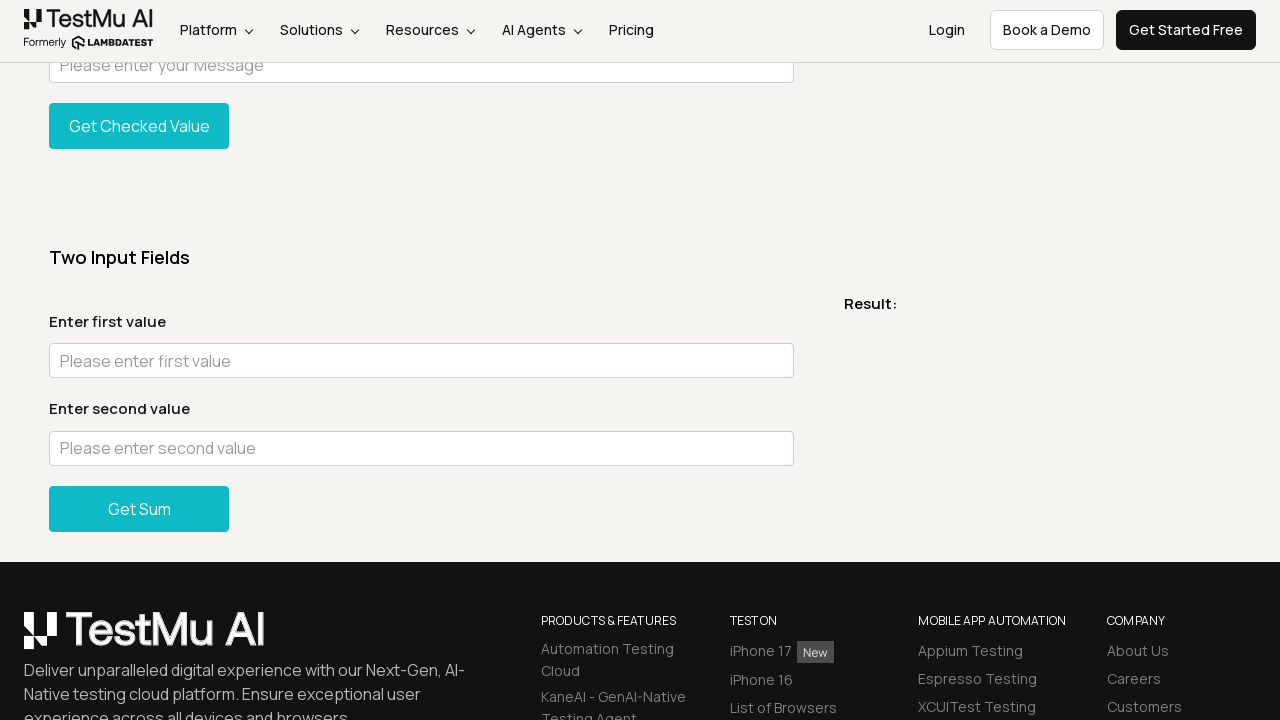

Filled first value input with '10' on [placeholder="Please enter first value"]
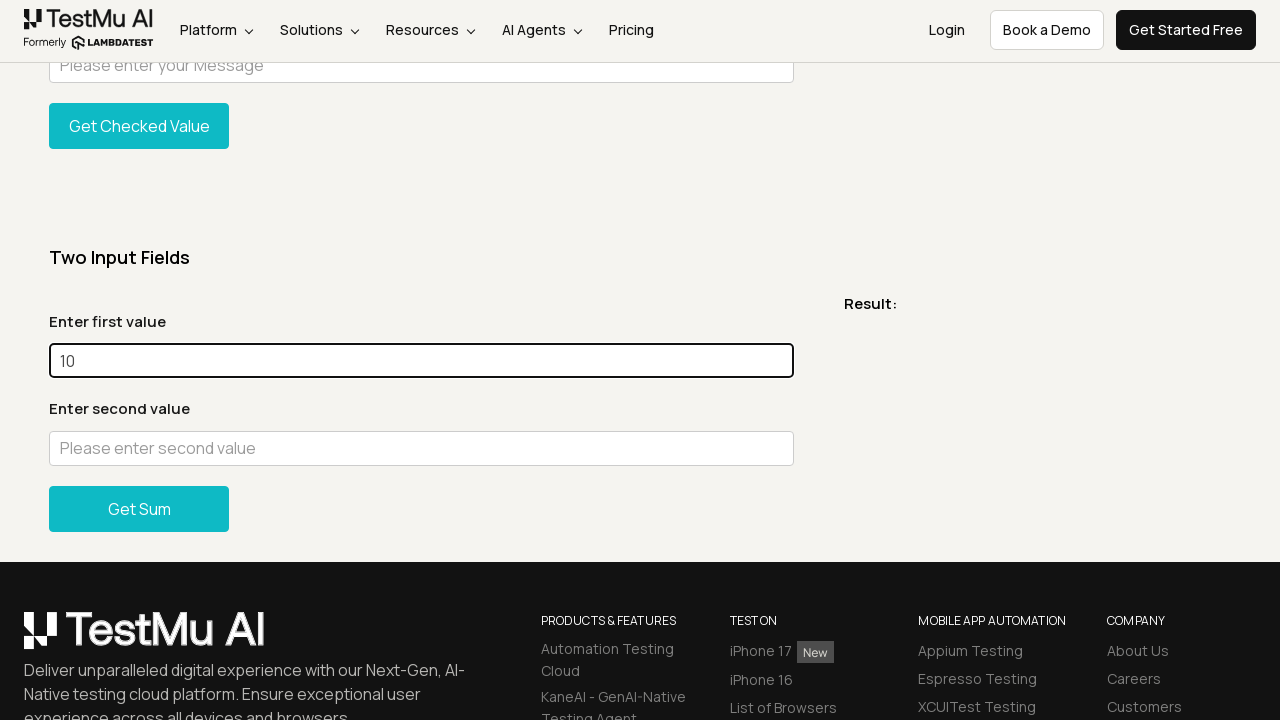

Filled second value input with '201' on [placeholder="Please enter second value"]
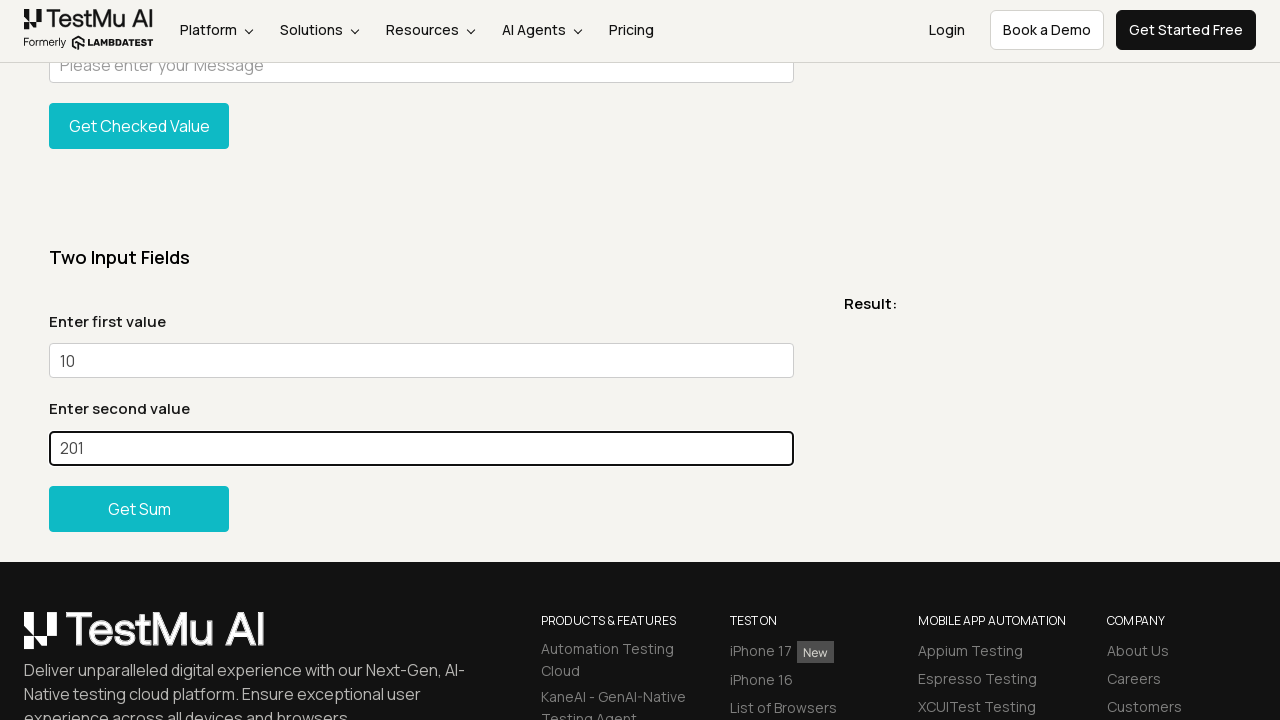

Clicked 'Get Sum' button to calculate result at (139, 508) on internal:role=button[name="Get Sum"i]
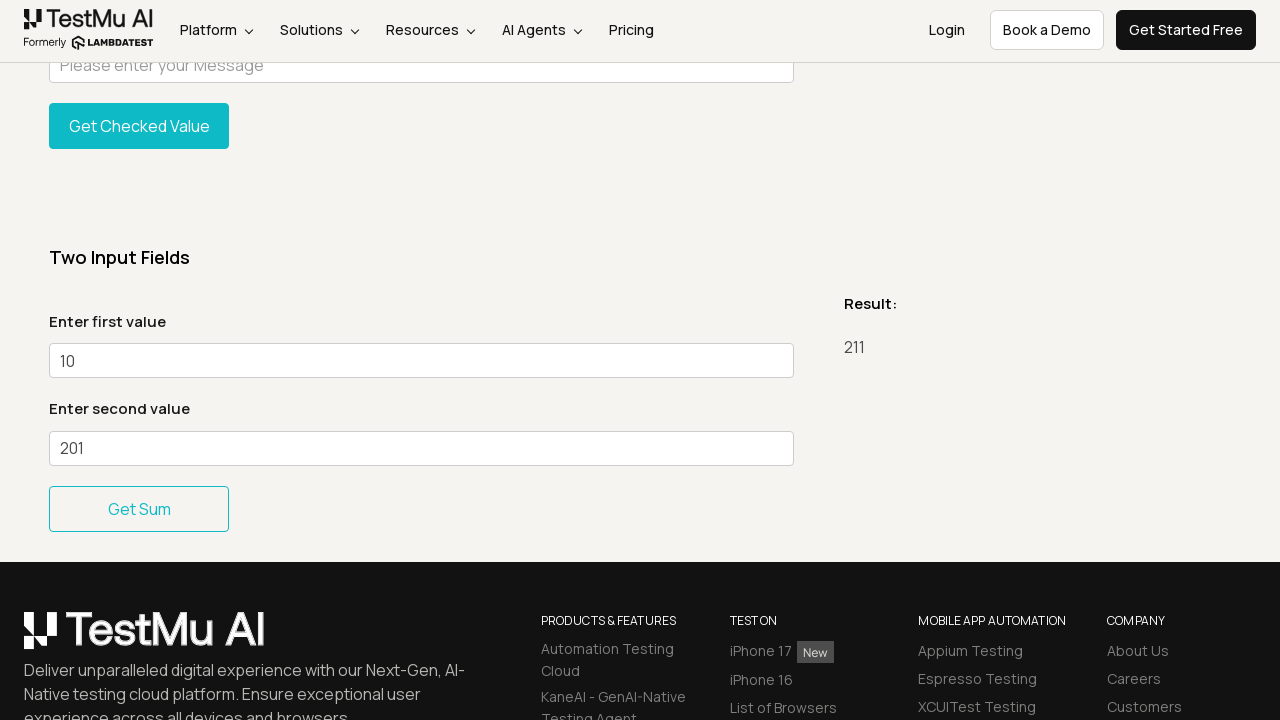

Sum result message appeared
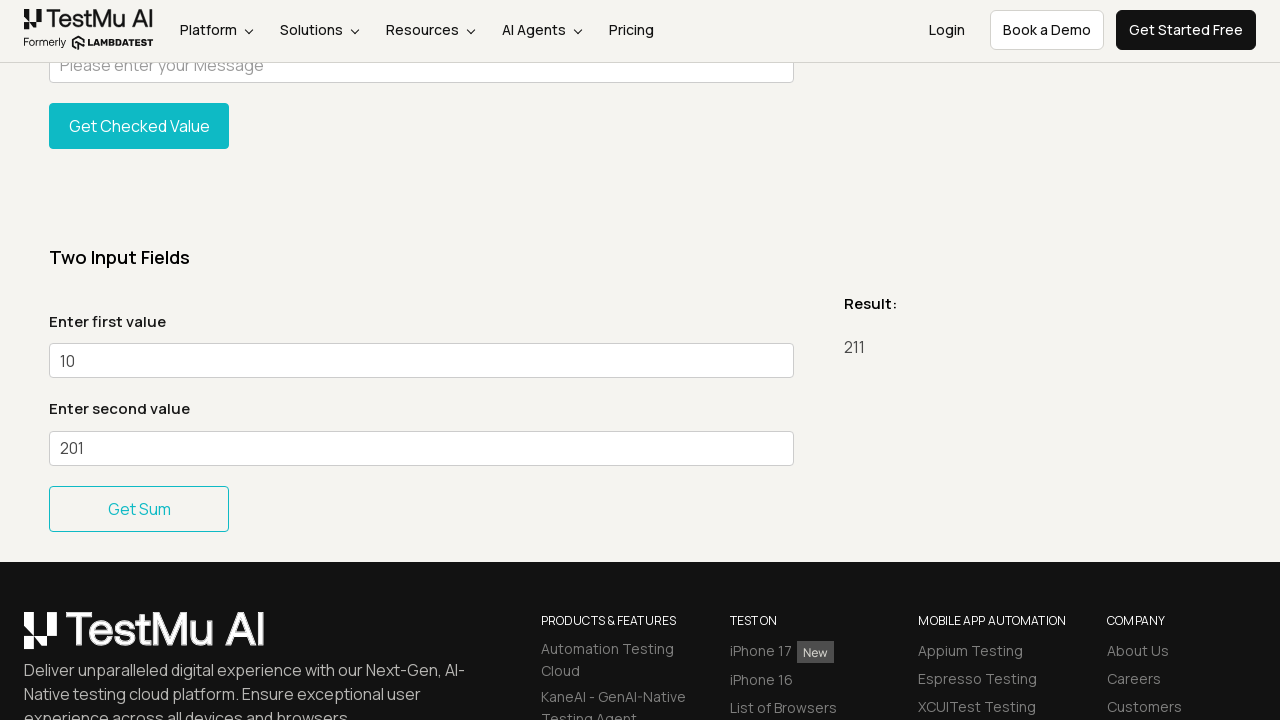

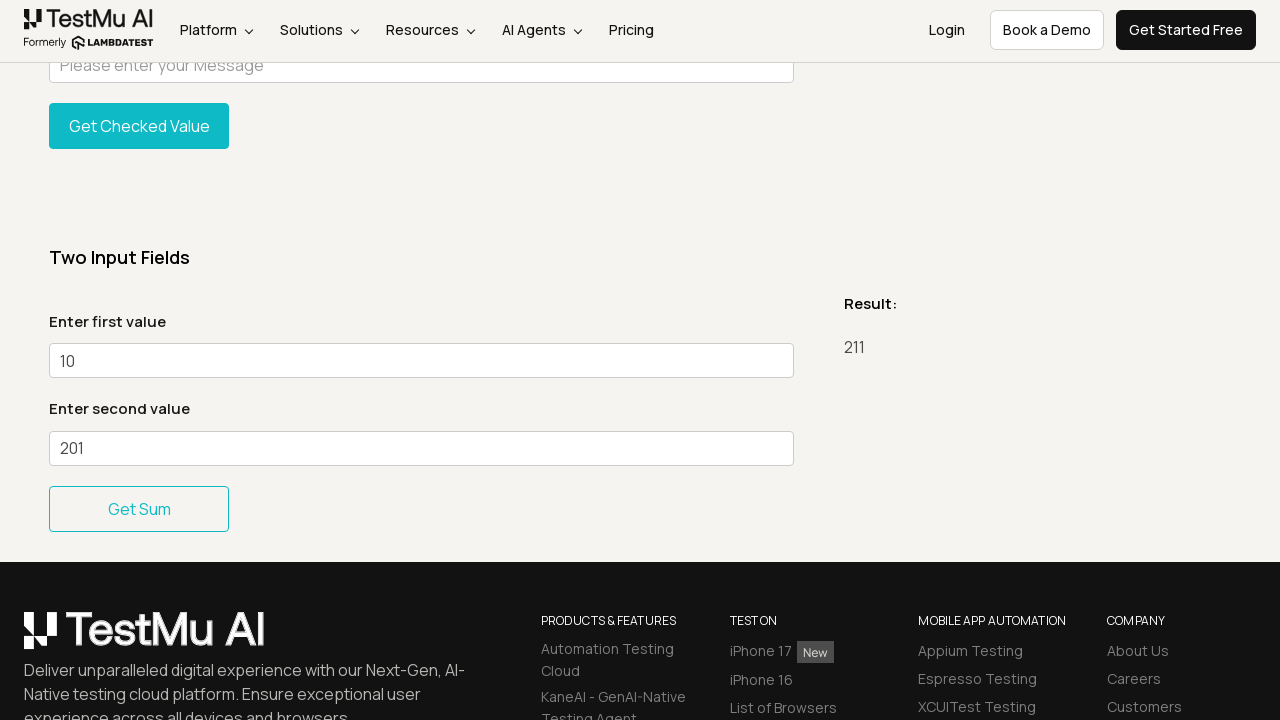